Tests adding a sticker to the cart and then removing it, verifying the cart becomes empty with an 'Add items to the cart' message

Starting URL: https://stickerfy.herokuapp.com/

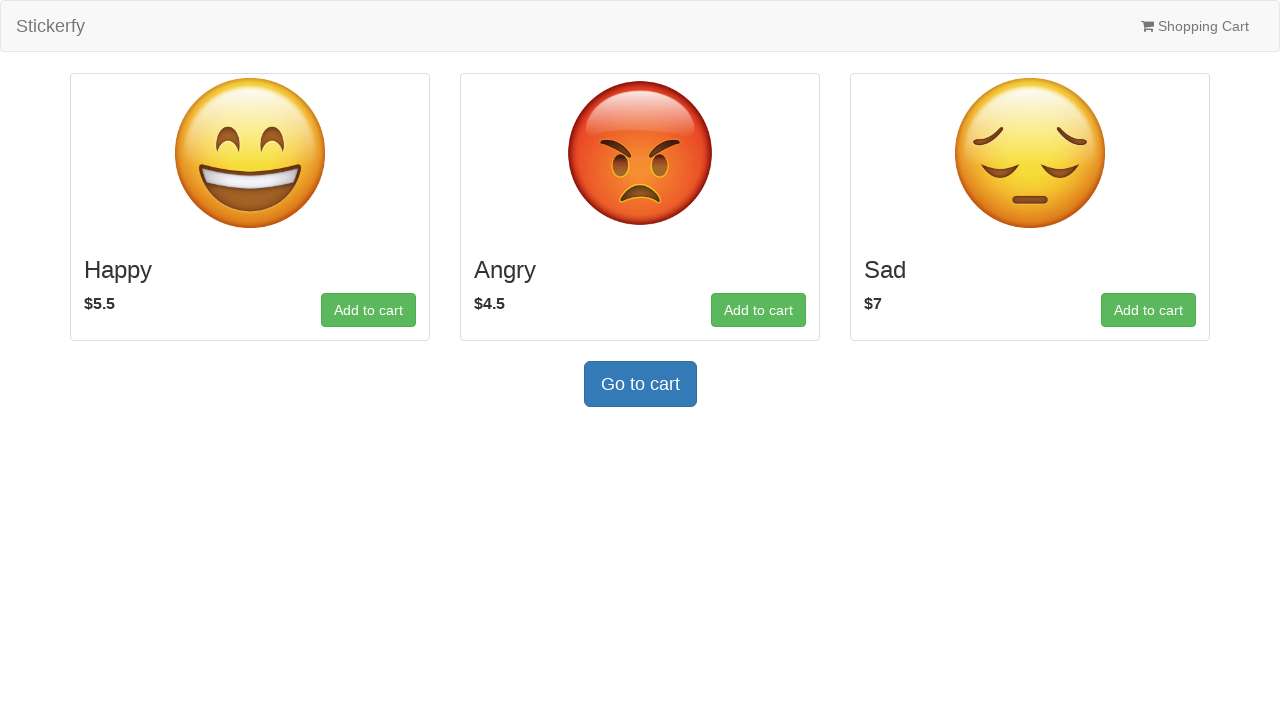

Clicked 'Add to cart' button for the first sticker (Happy) at (368, 310) on internal:role=button[name="Add to cart"i] >> nth=0
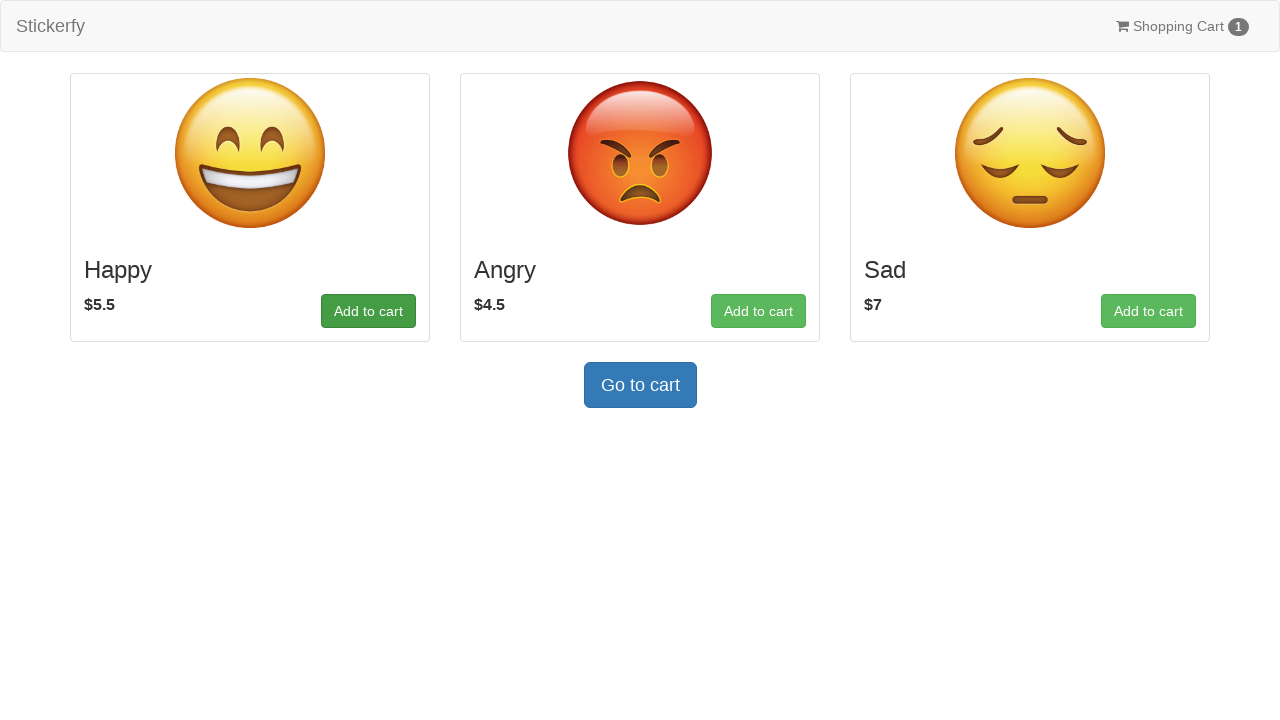

Clicked Shopping Cart link showing 1 item at (1182, 26) on internal:role=link[name="Shopping Cart 1"i]
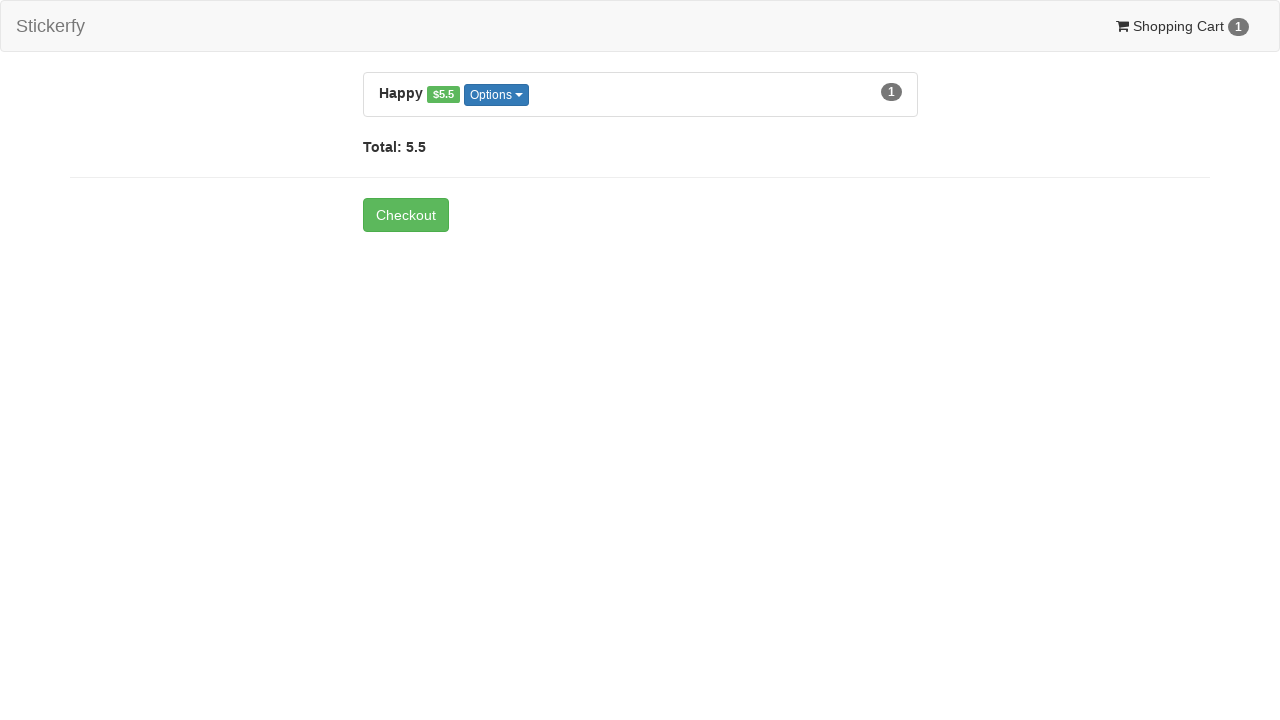

Clicked Options button next to the sticker at (497, 95) on internal:role=button[name="Options"i]
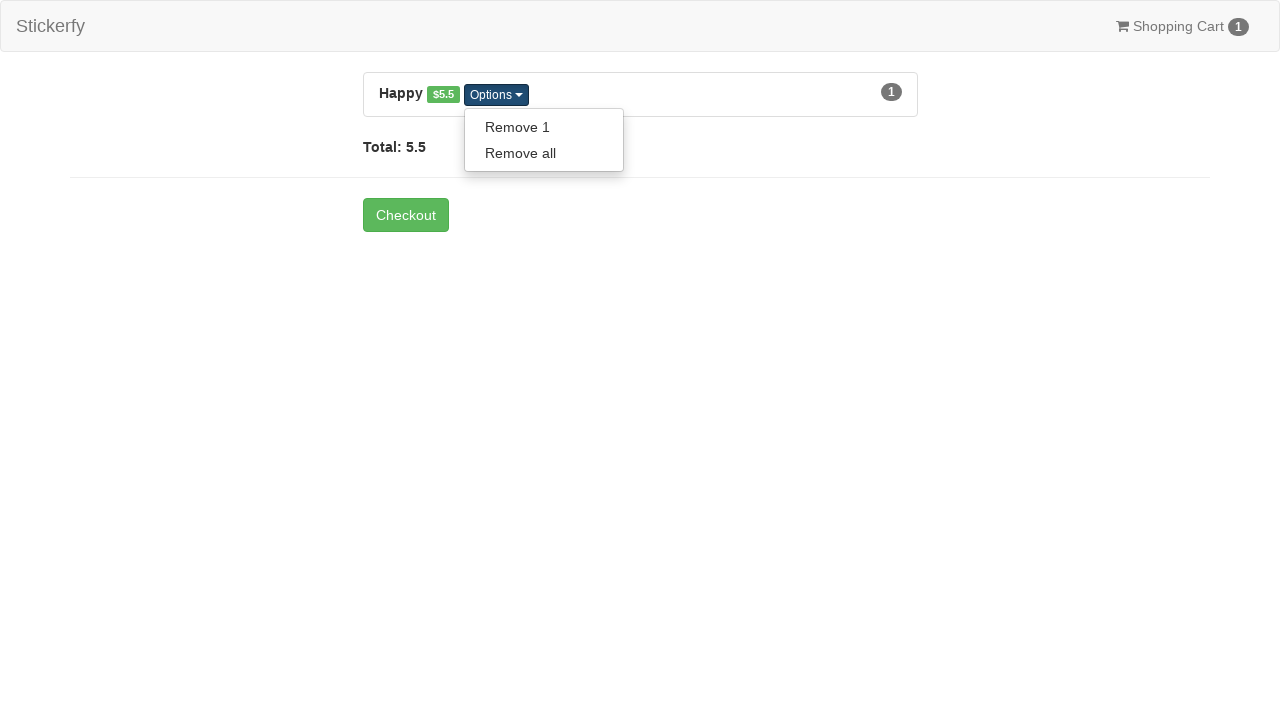

Clicked 'Remove 1' link to remove the sticker from cart at (544, 127) on internal:role=link[name="Remove 1"i]
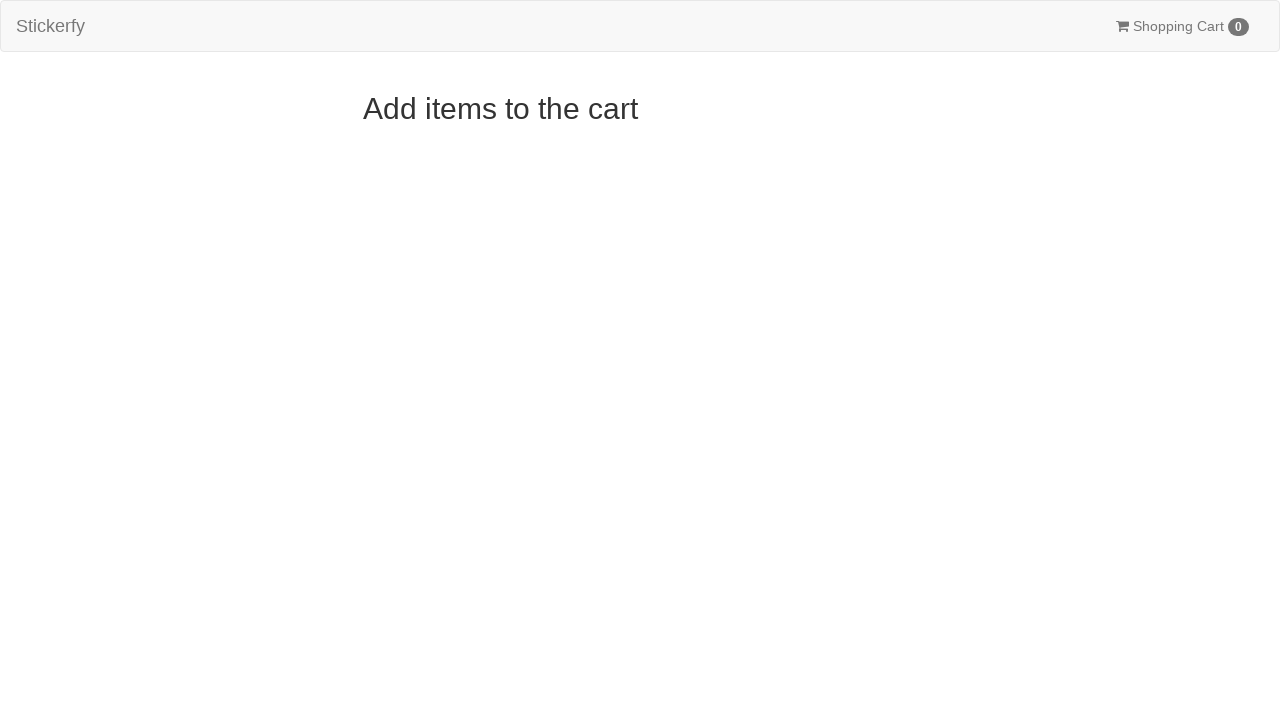

Verified cart is empty with 'Add items to the cart' message displayed
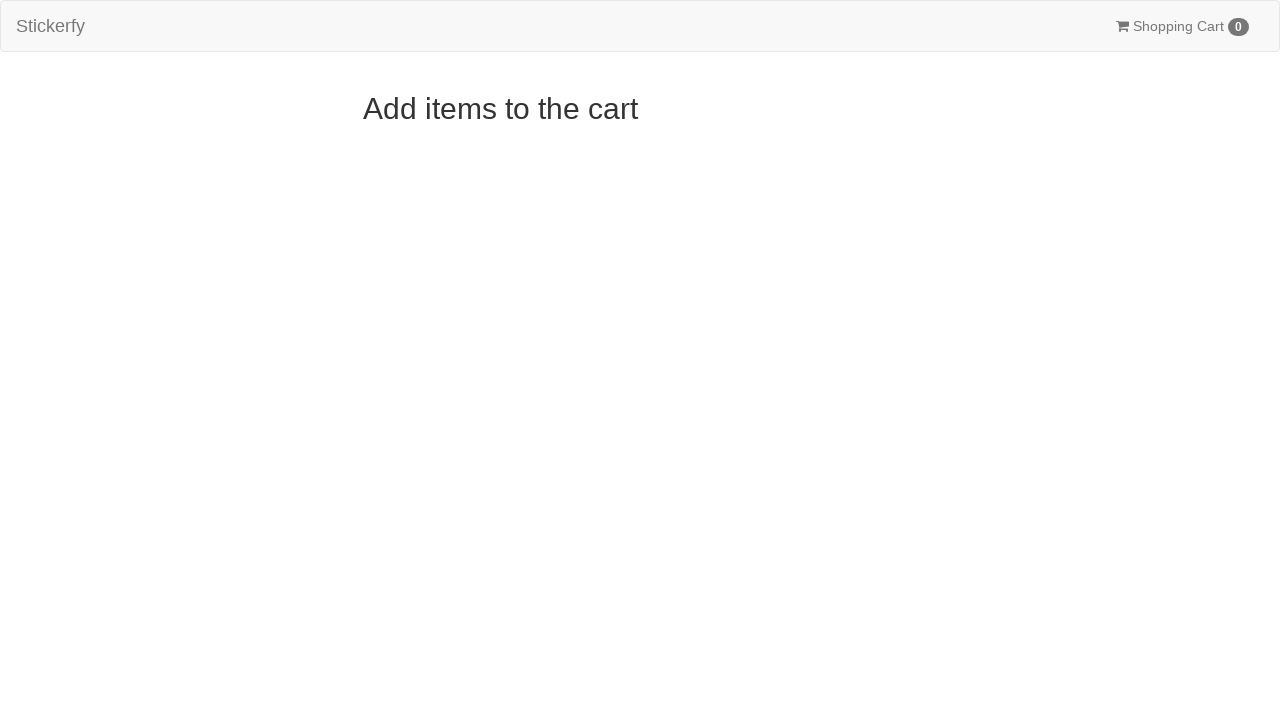

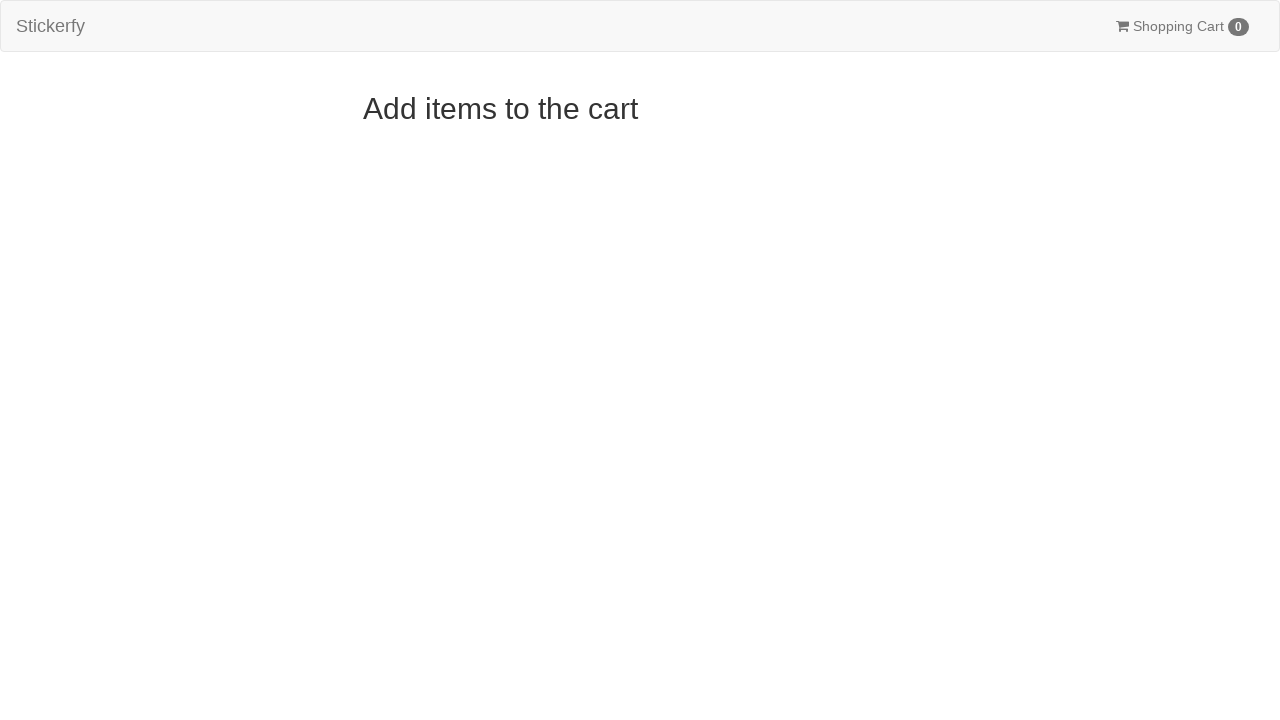